Tests the search functionality on a practice e-commerce site by typing a search query and verifying the filtered product count

Starting URL: https://rahulshettyacademy.com/seleniumPractise/#/

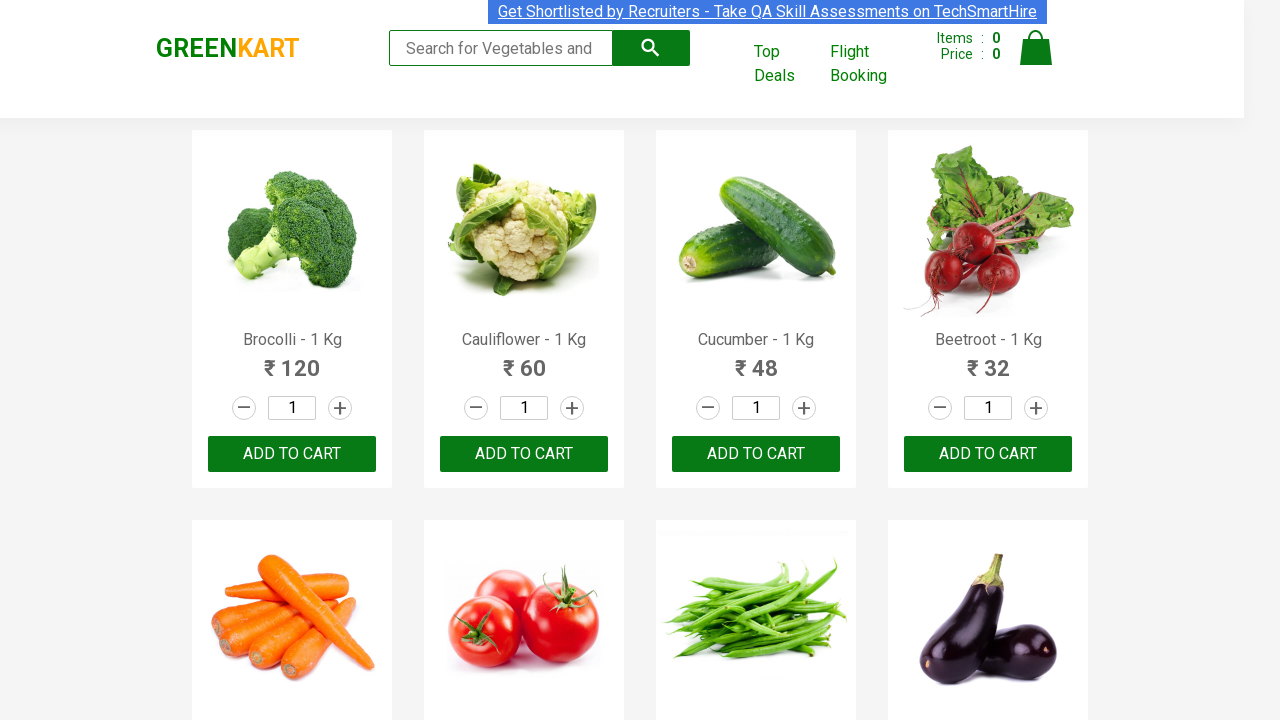

Typed 'ca' in the search field on input[type="search"]
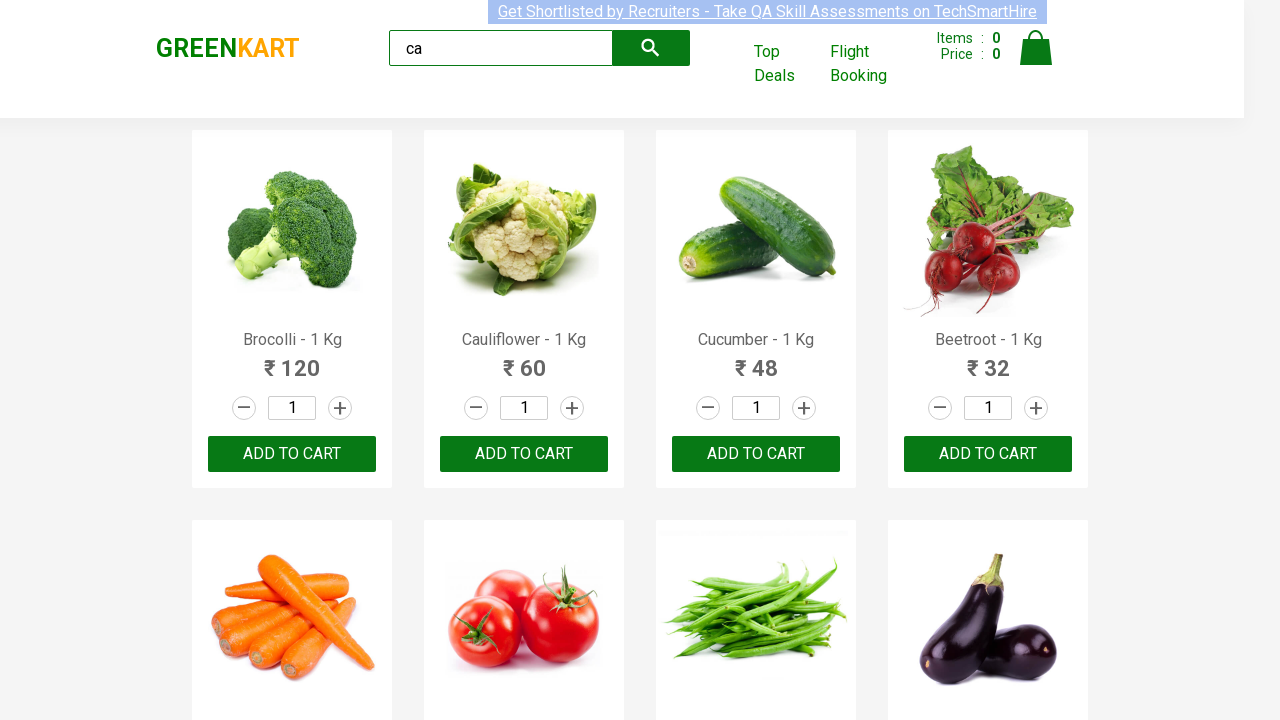

Waited 2000ms for products to filter
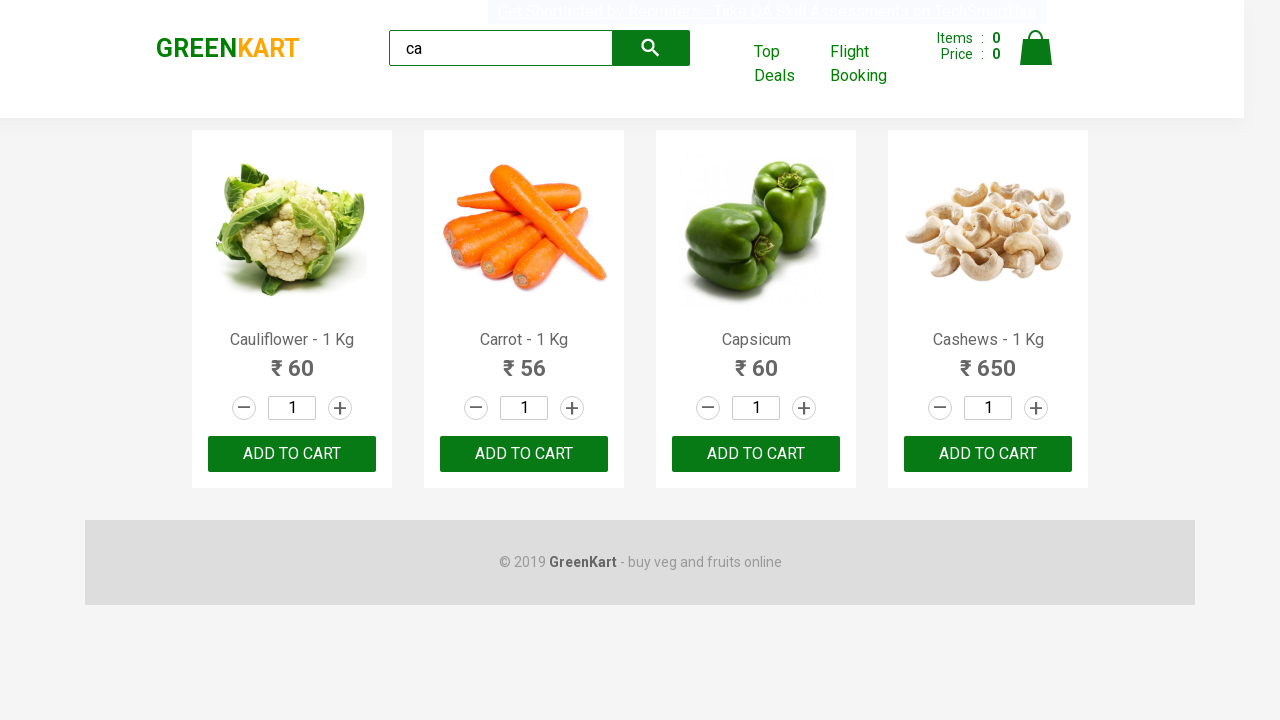

Located visible product elements
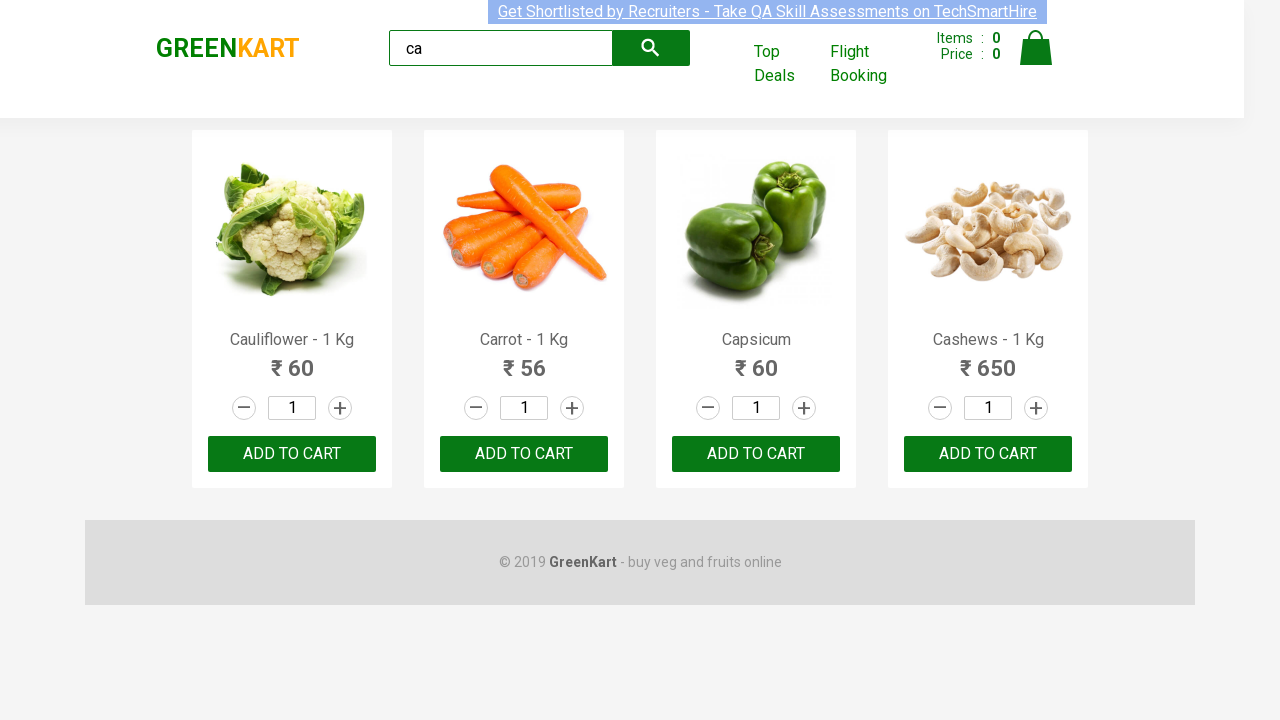

Verified that 4 filtered products are visible
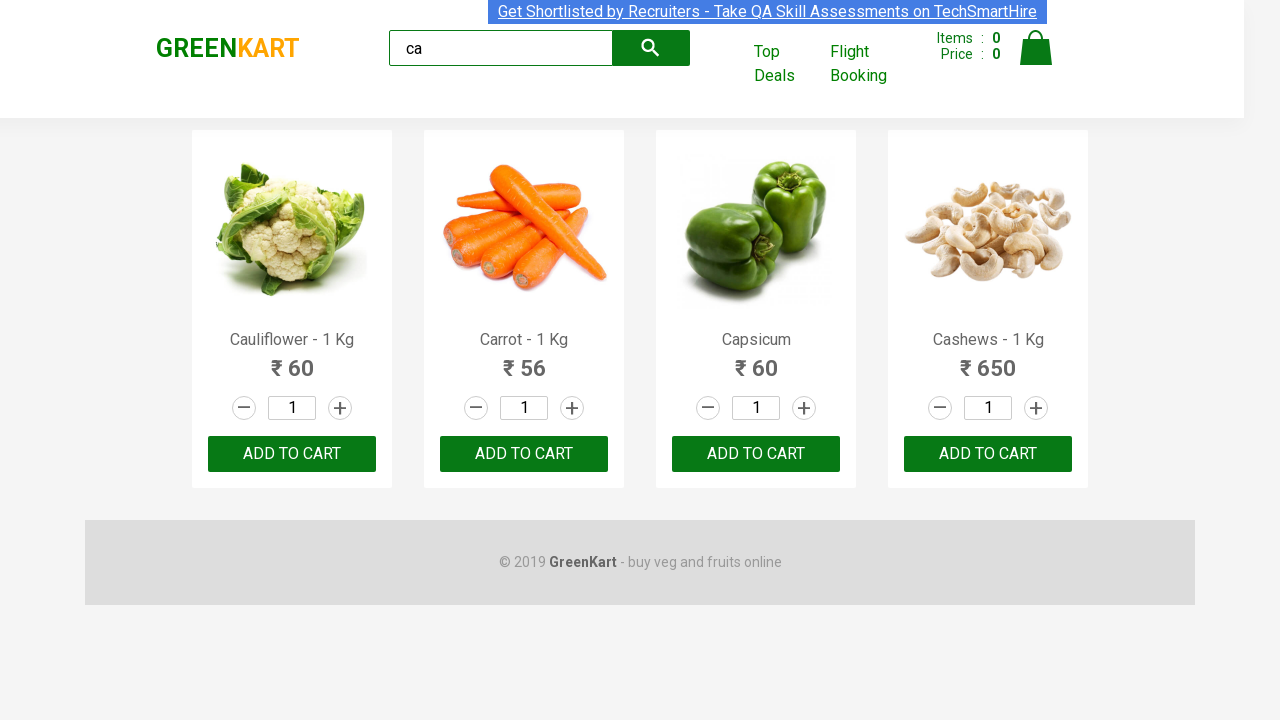

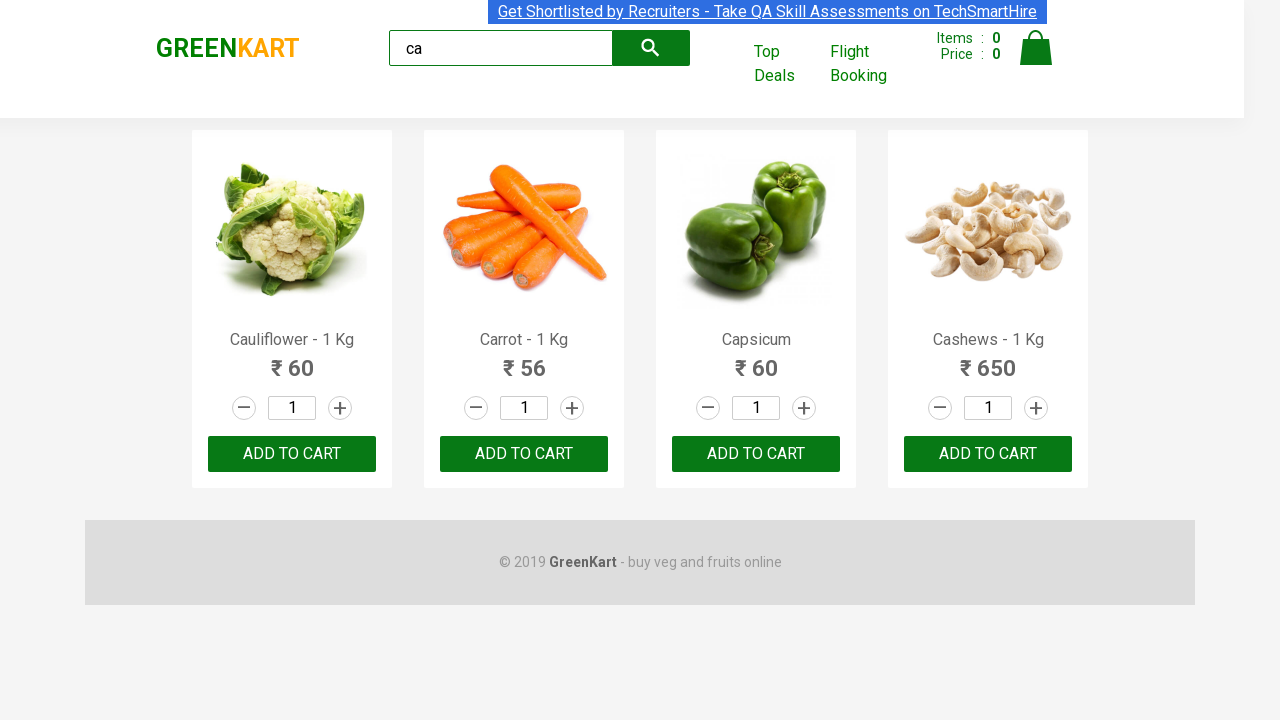